Tests the Python.org search functionality by entering "pycon" as a search query and submitting the form

Starting URL: http://python.org

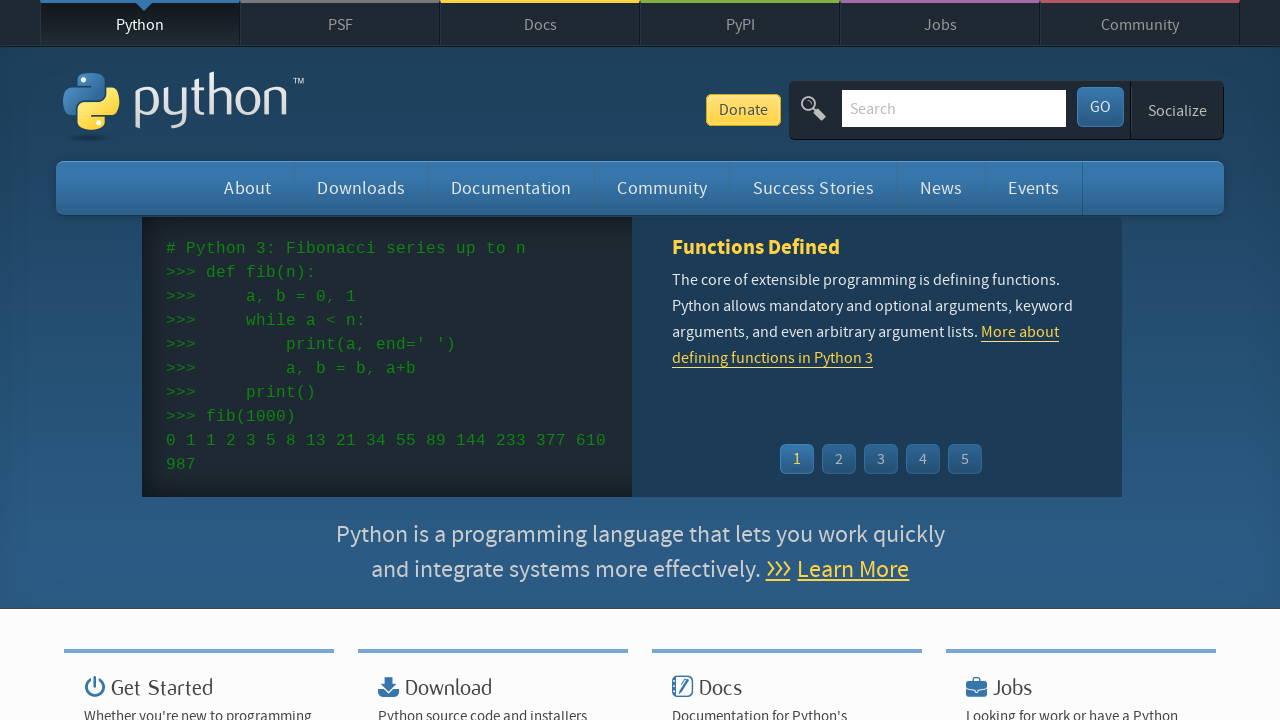

Verified 'Python' is present in page title
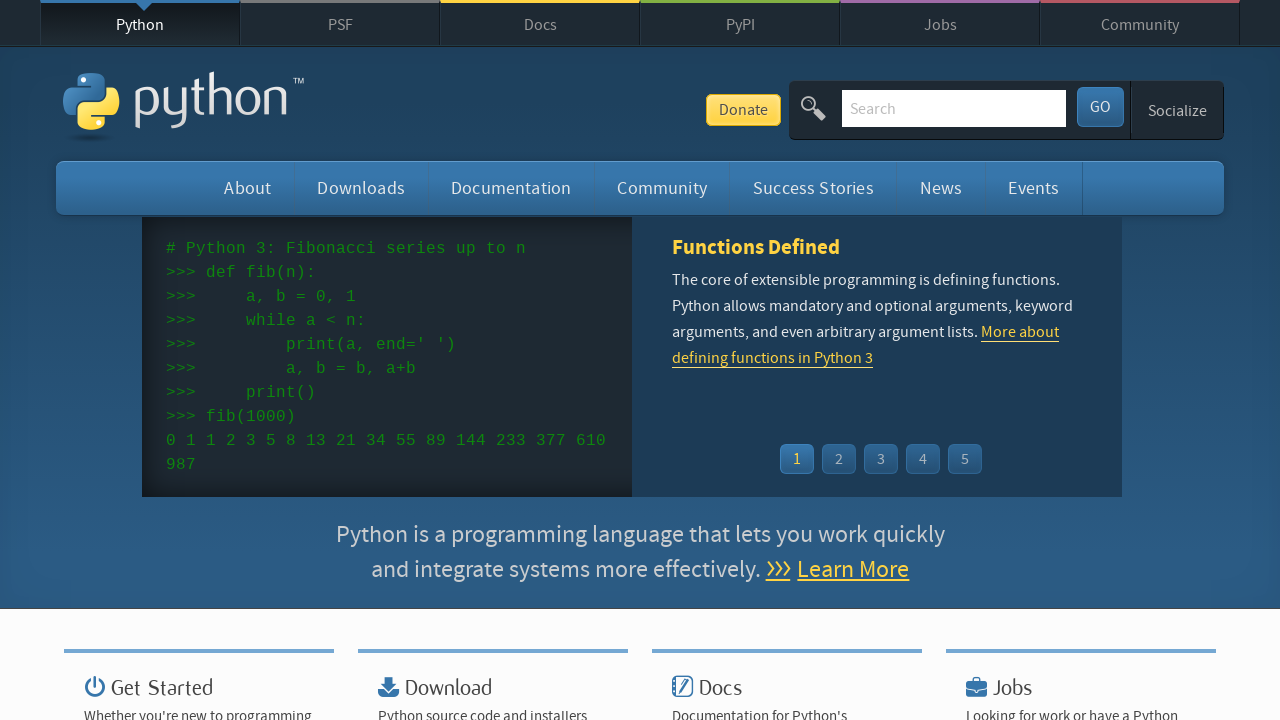

Filled search box with 'pycon' query on input[name='q']
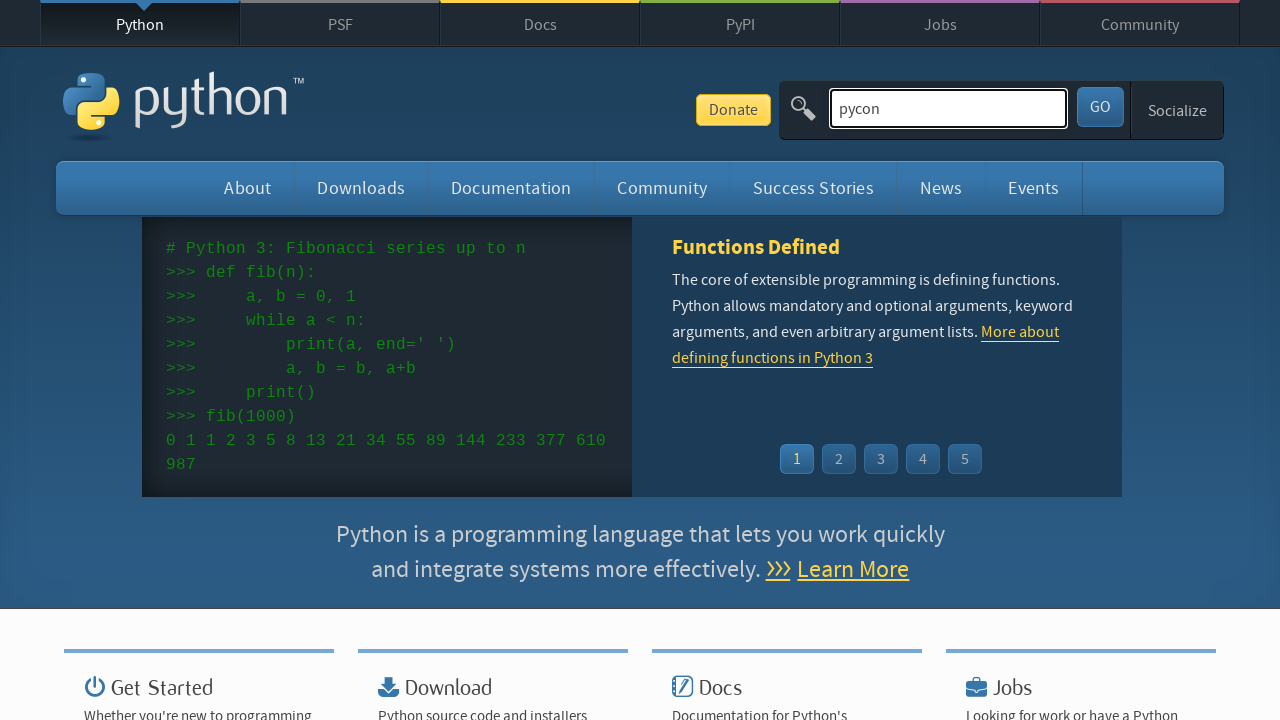

Submitted search form by pressing Enter on input[name='q']
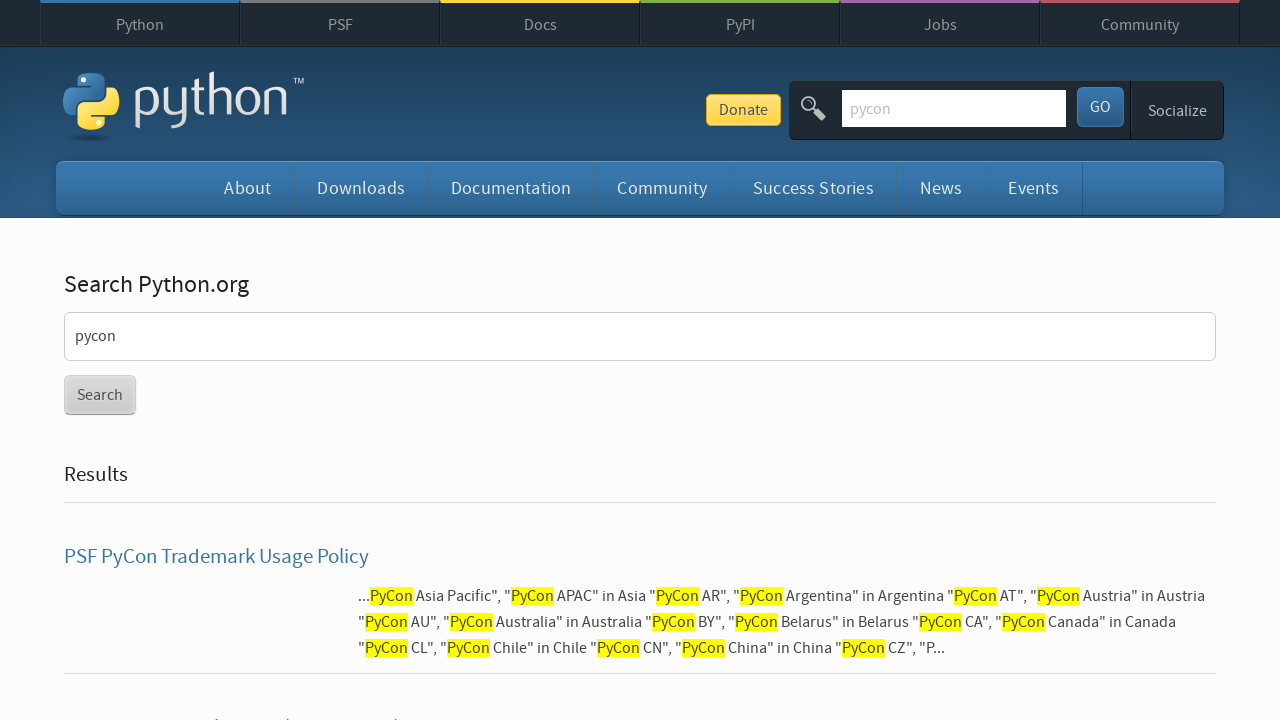

Search results page loaded and network idle
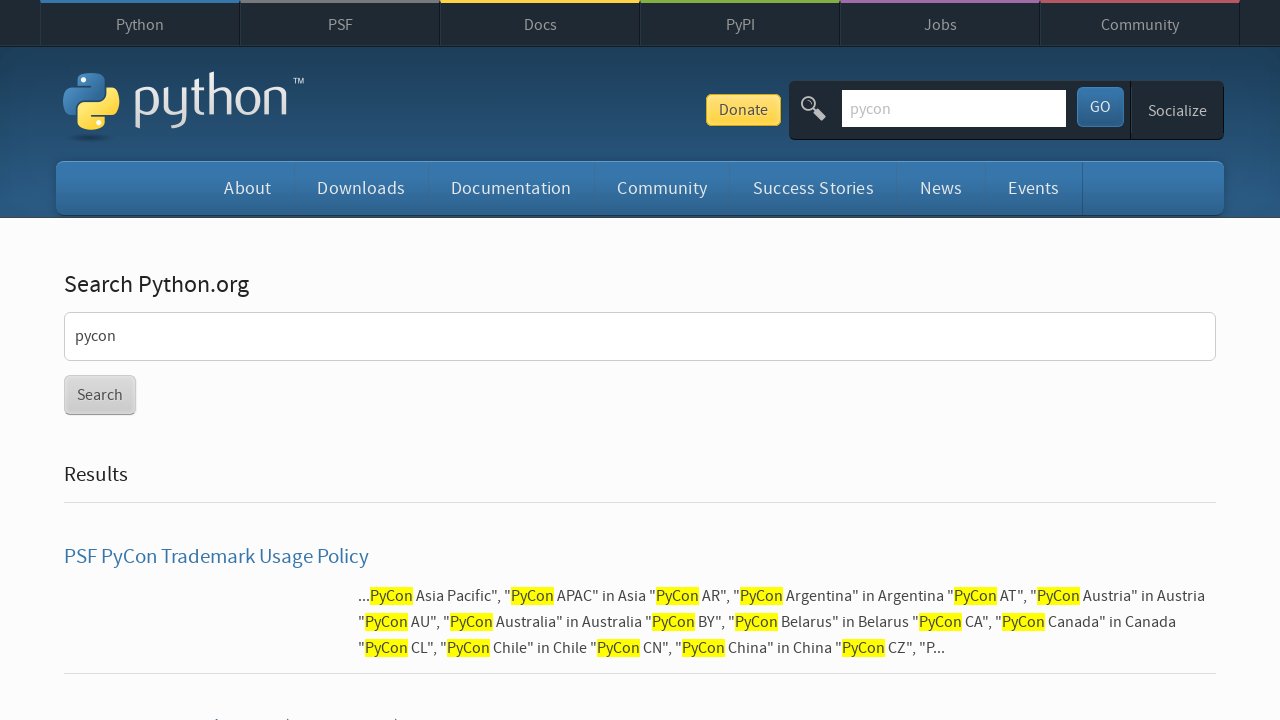

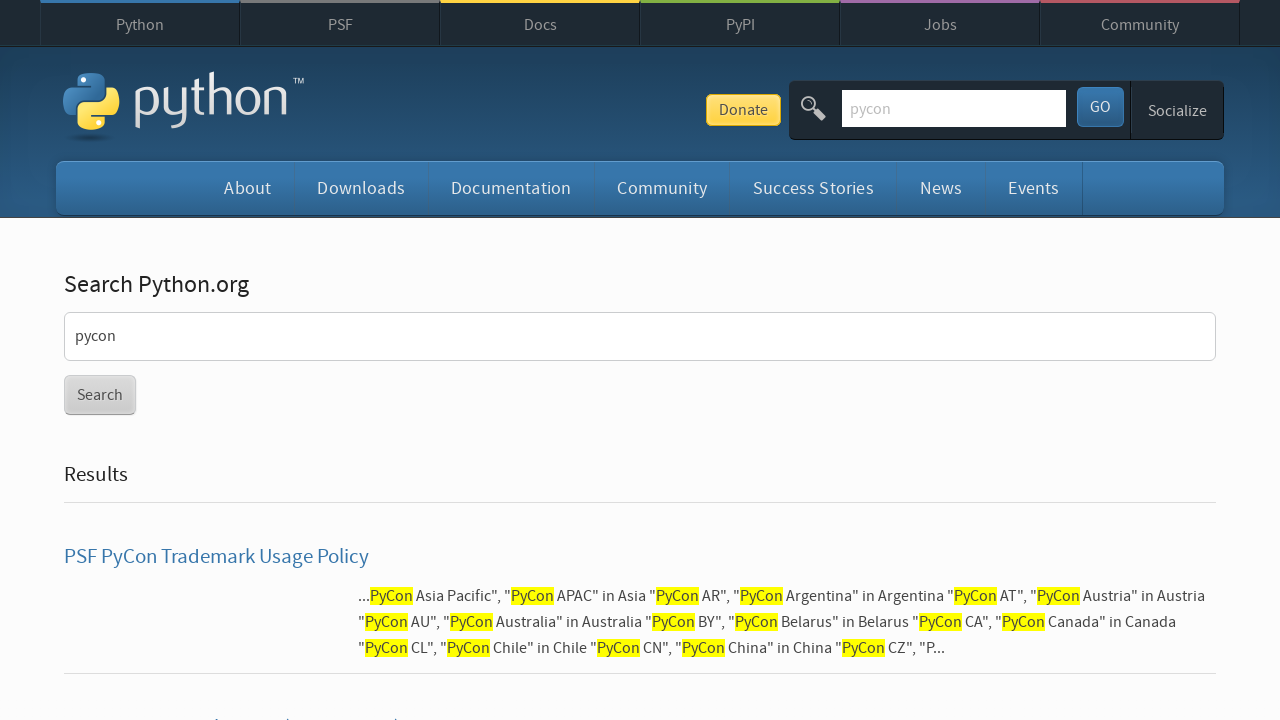